Tests a registration form by filling in first name, last name, and email fields, then submitting the form and verifying the success message

Starting URL: http://suninjuly.github.io/registration1.html

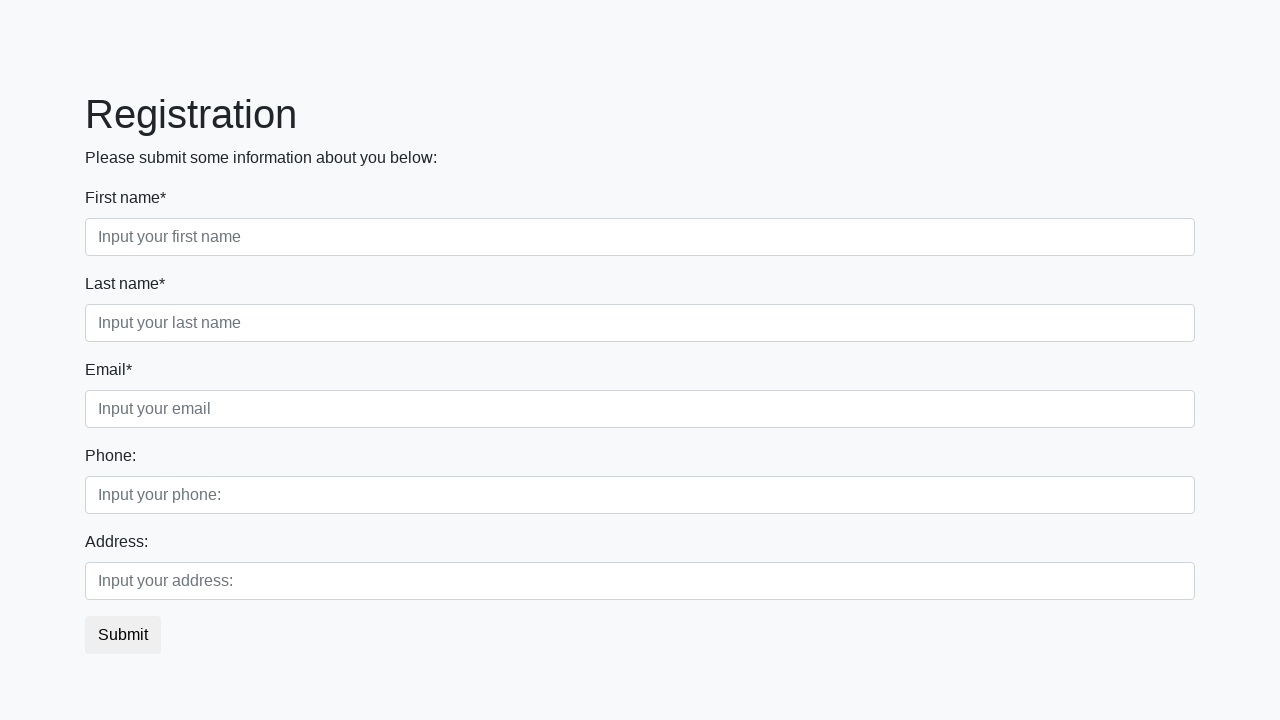

Filled first name field with 'Ivan' on input[placeholder='Input your first name']
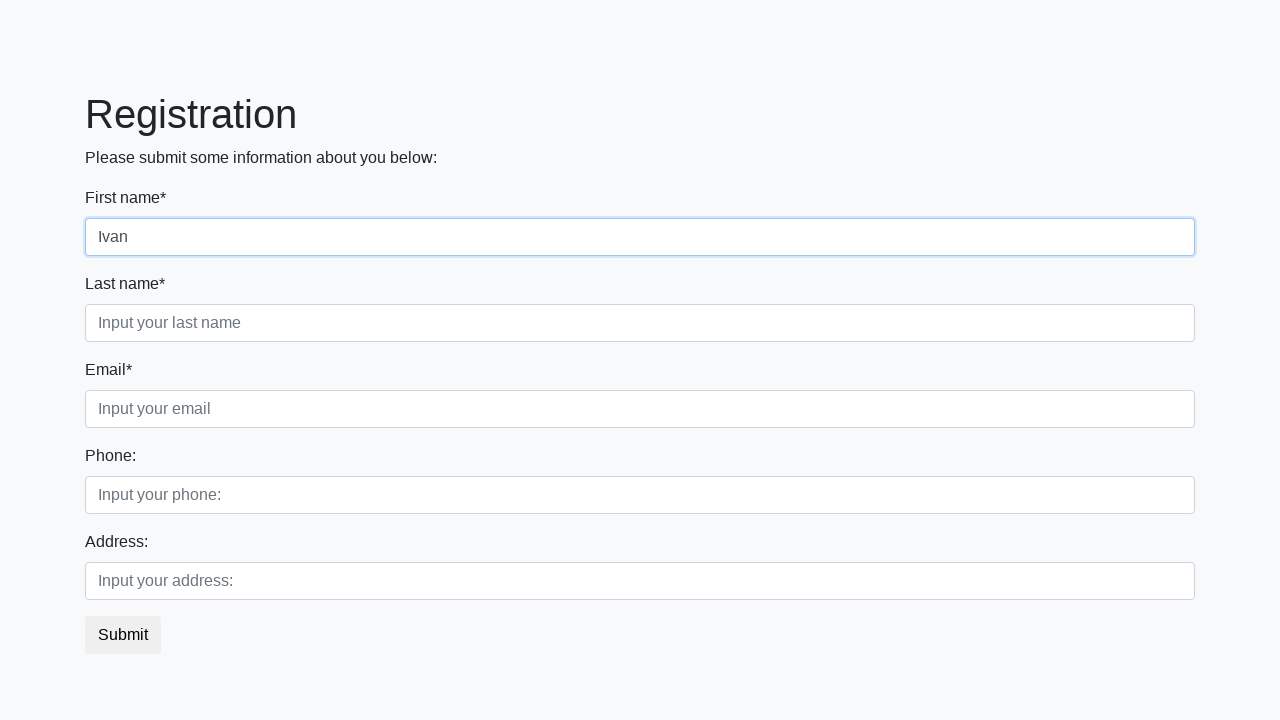

Filled last name field with 'Petrov' on input[placeholder='Input your last name']
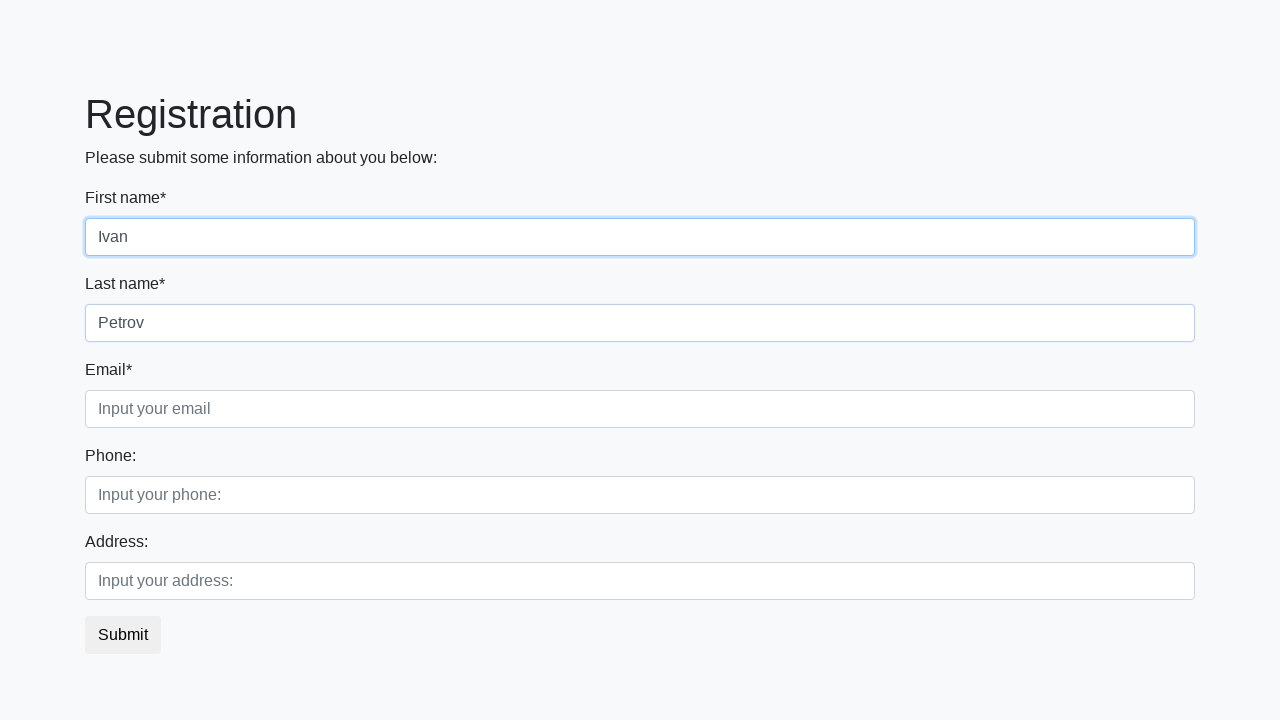

Filled email field with 'test@gmail.com' on input[placeholder='Input your email']
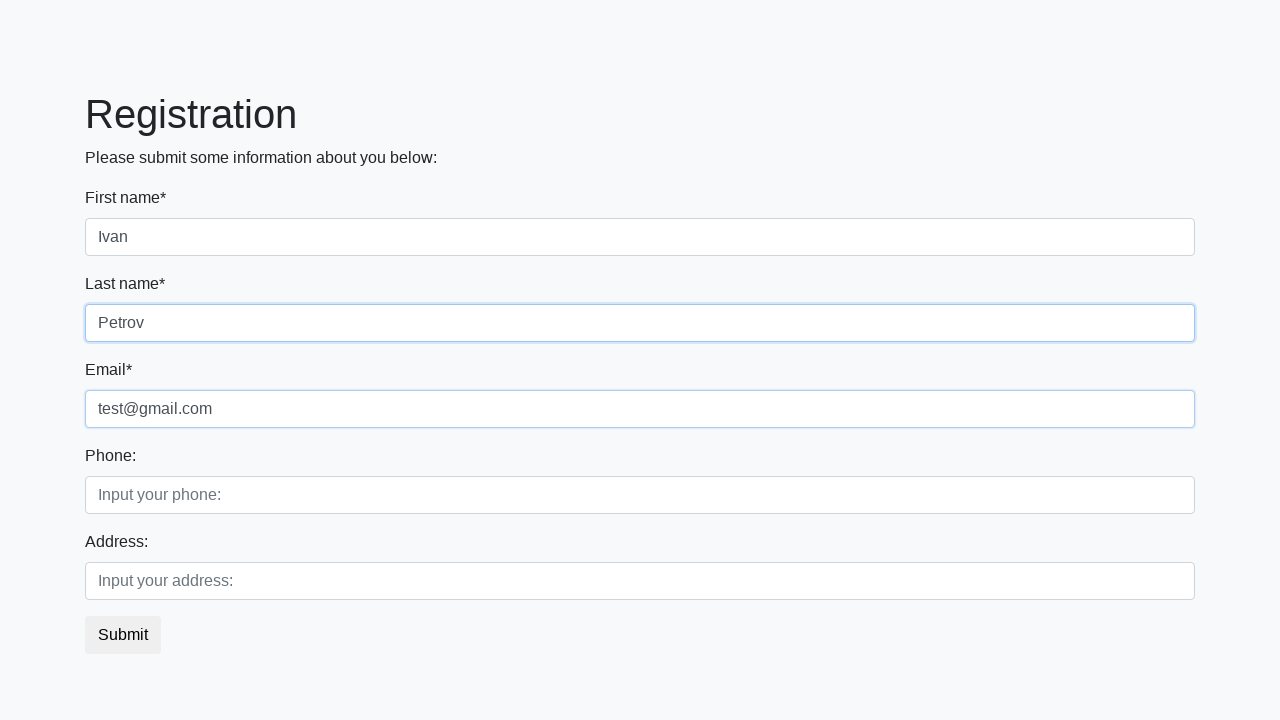

Clicked submit button to register at (123, 635) on button.btn
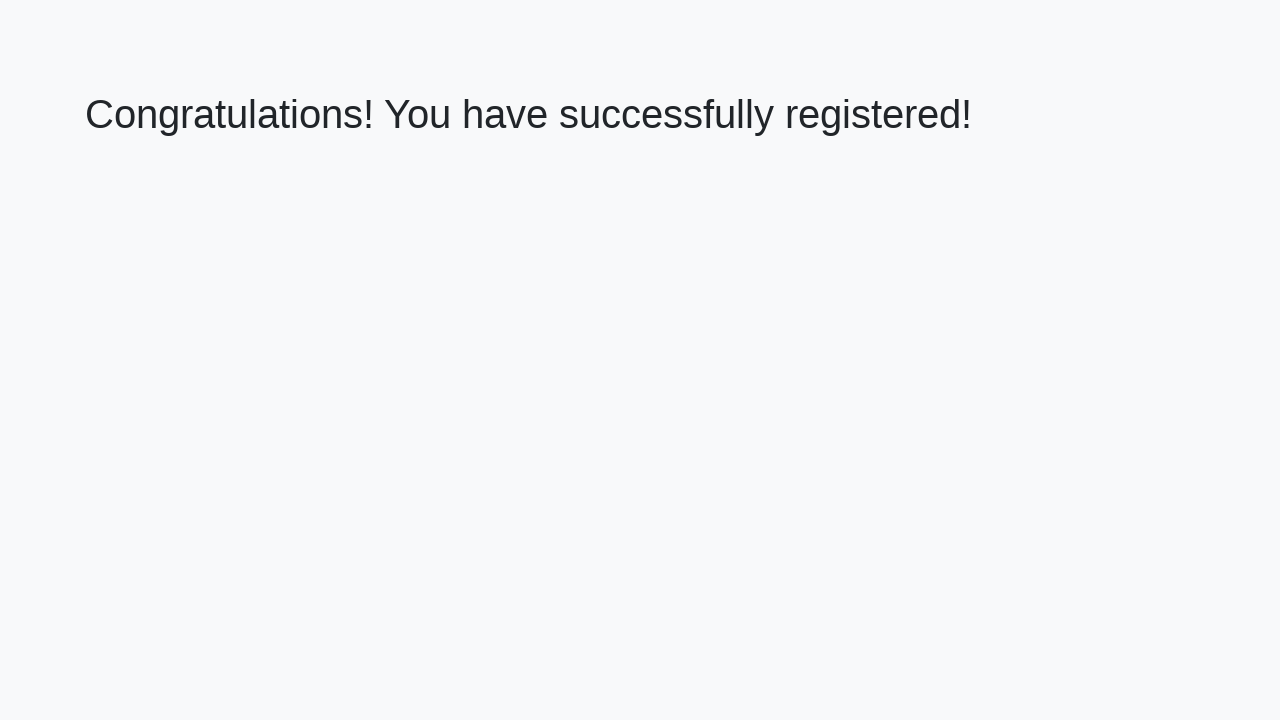

Success message appeared after registration
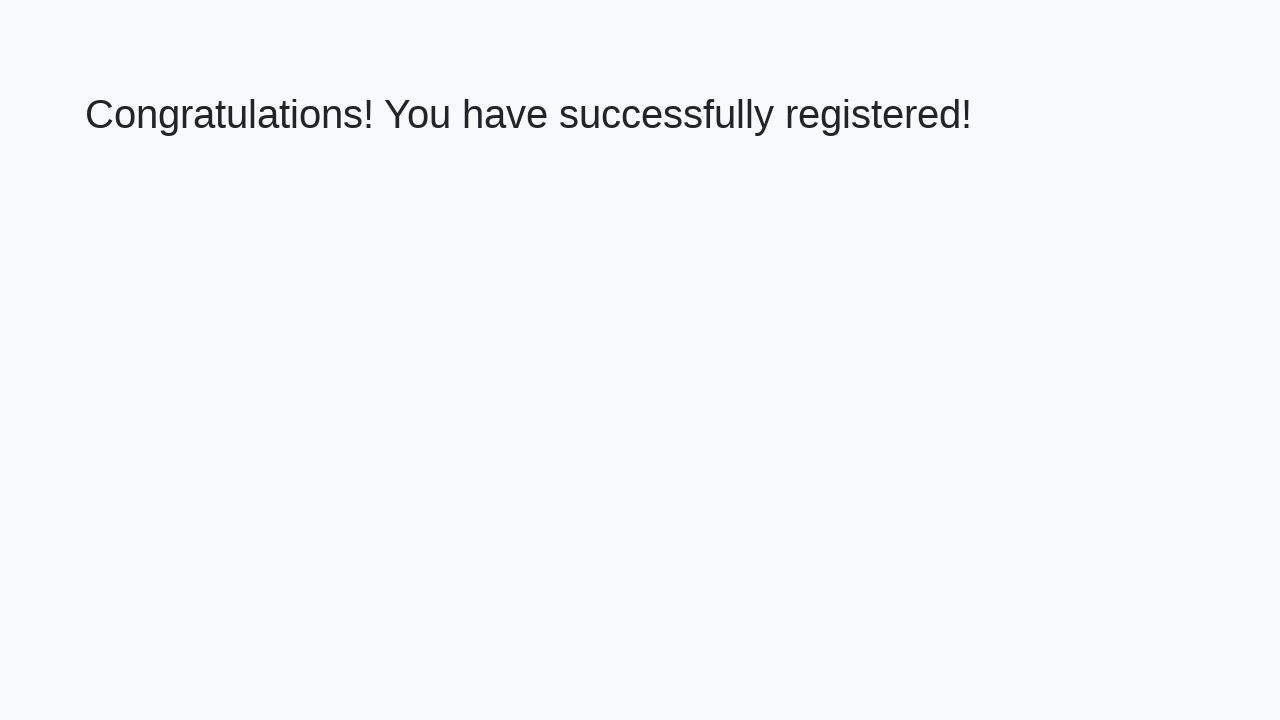

Retrieved success message text: 'Congratulations! You have successfully registered!'
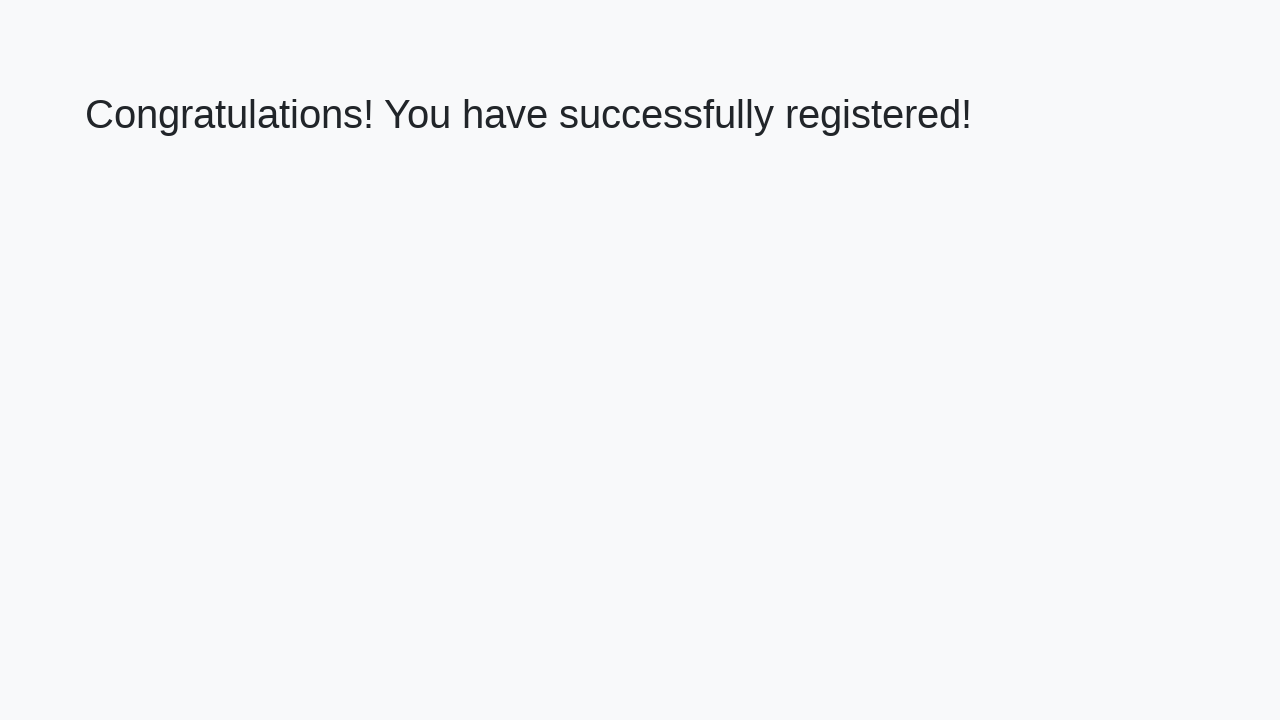

Verified success message matches expected text
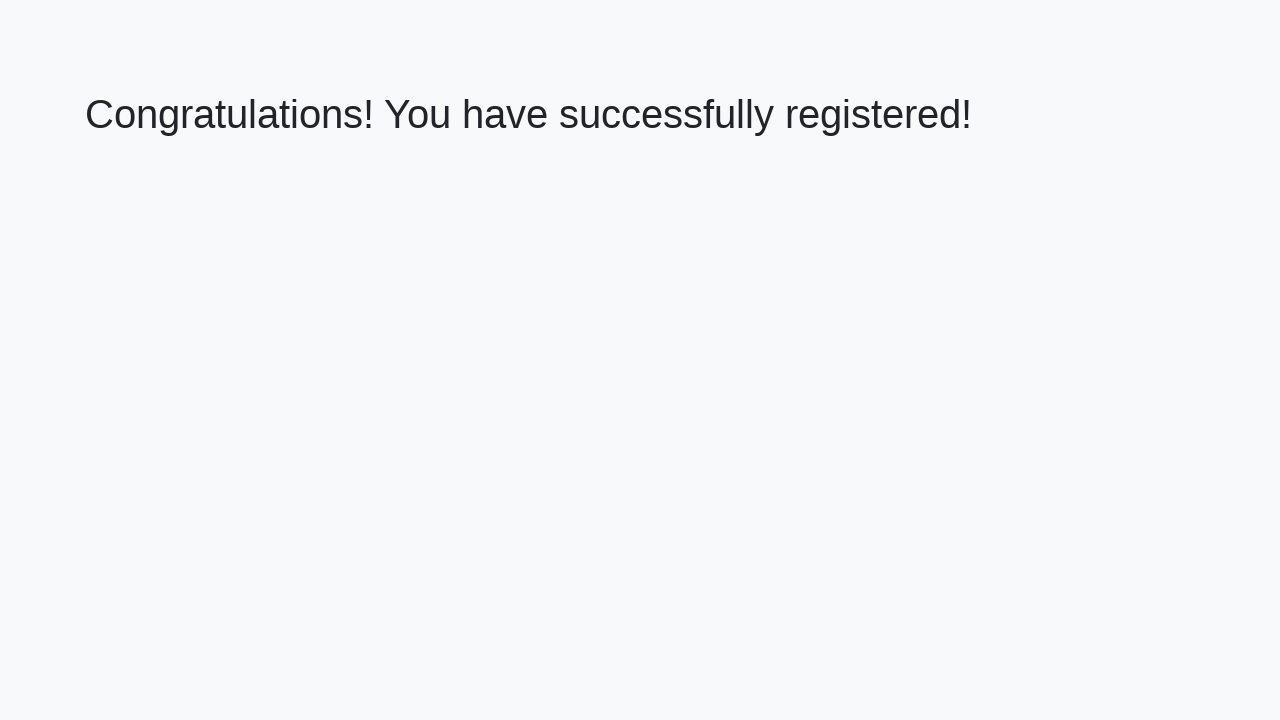

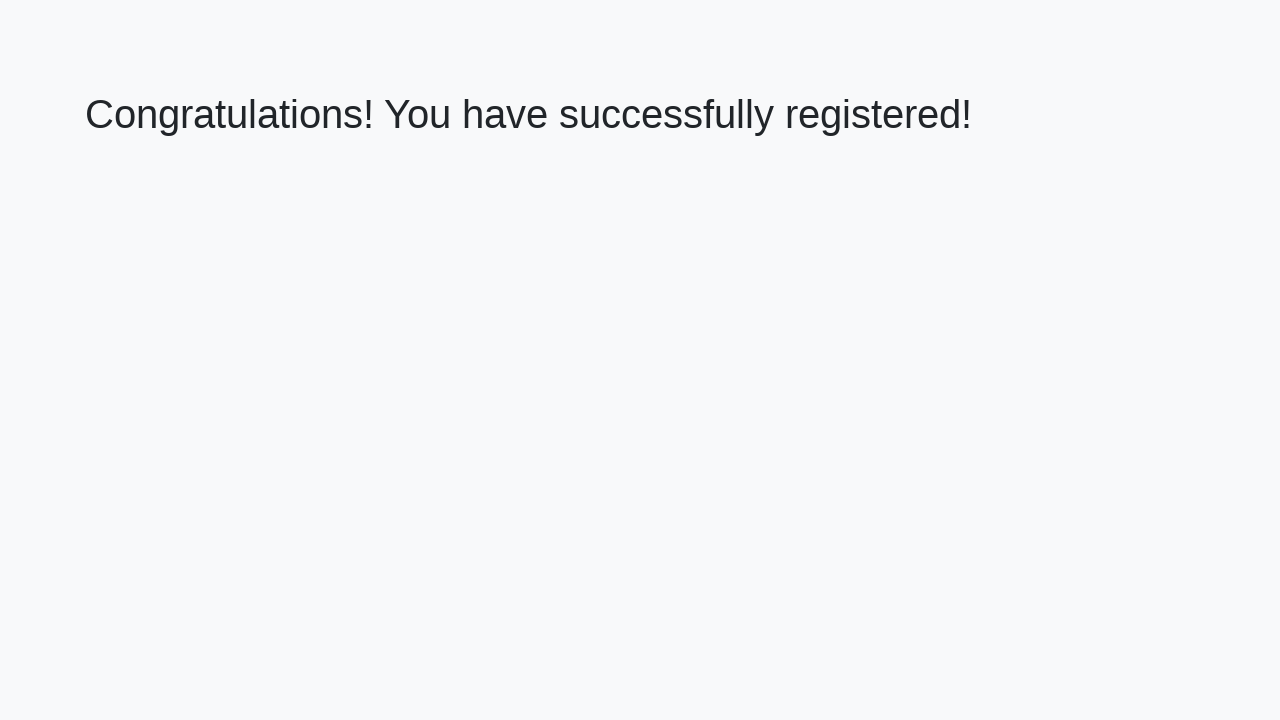